Tests navigation and filtering functionality on Climatescape.org by clicking through Organizations menu, selecting Buildings & Cities category, filtering by HQ Location (Australia), clicking on a specific organization, and selecting Energy Efficiency filter.

Starting URL: https://climatescape.org/

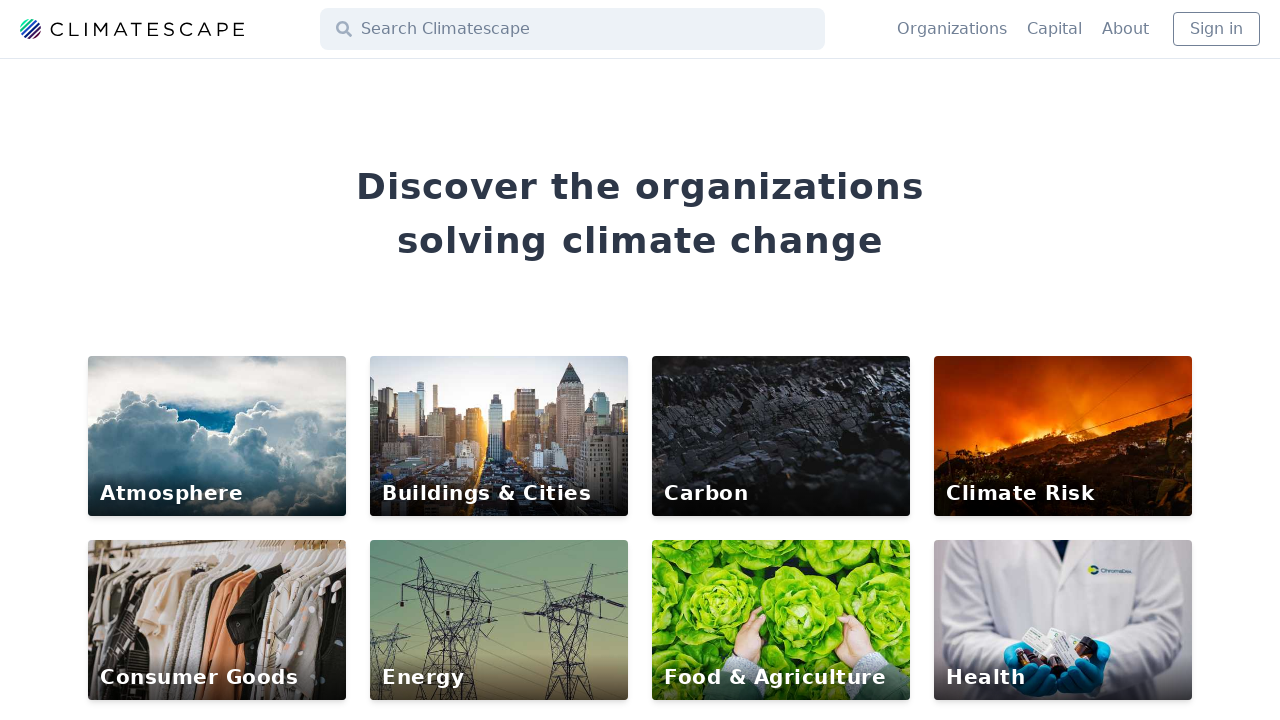

Clicked on Organizations menu at (952, 29) on text="Organizations"
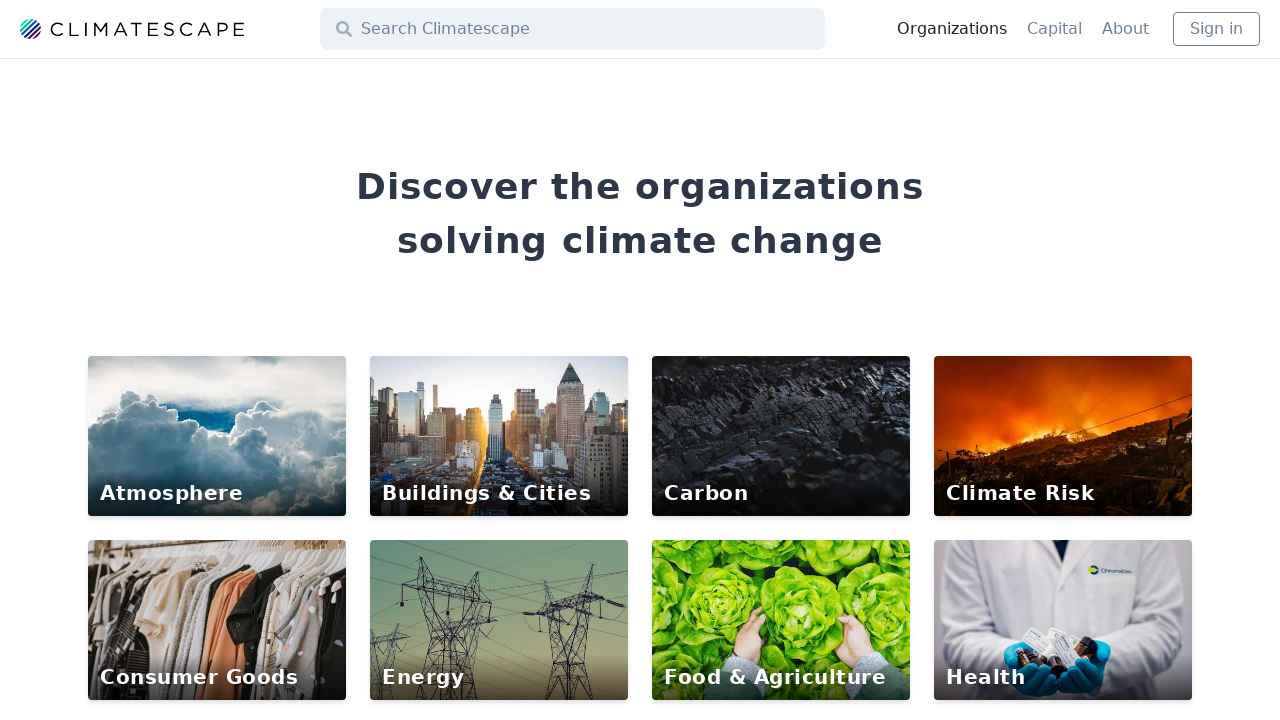

Selected Buildings & Cities category at (90, 221) on text="Buildings & Cities"
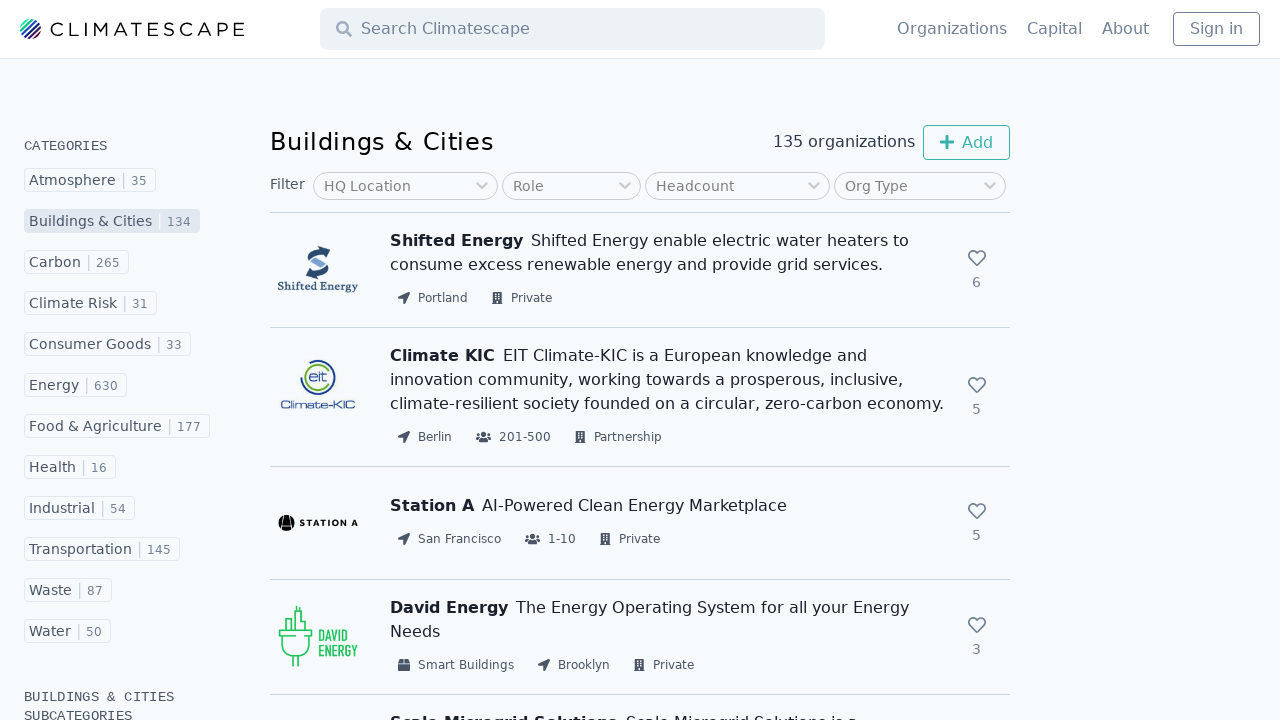

Clicked on HQ Location filter at (368, 186) on text="HQ Location"
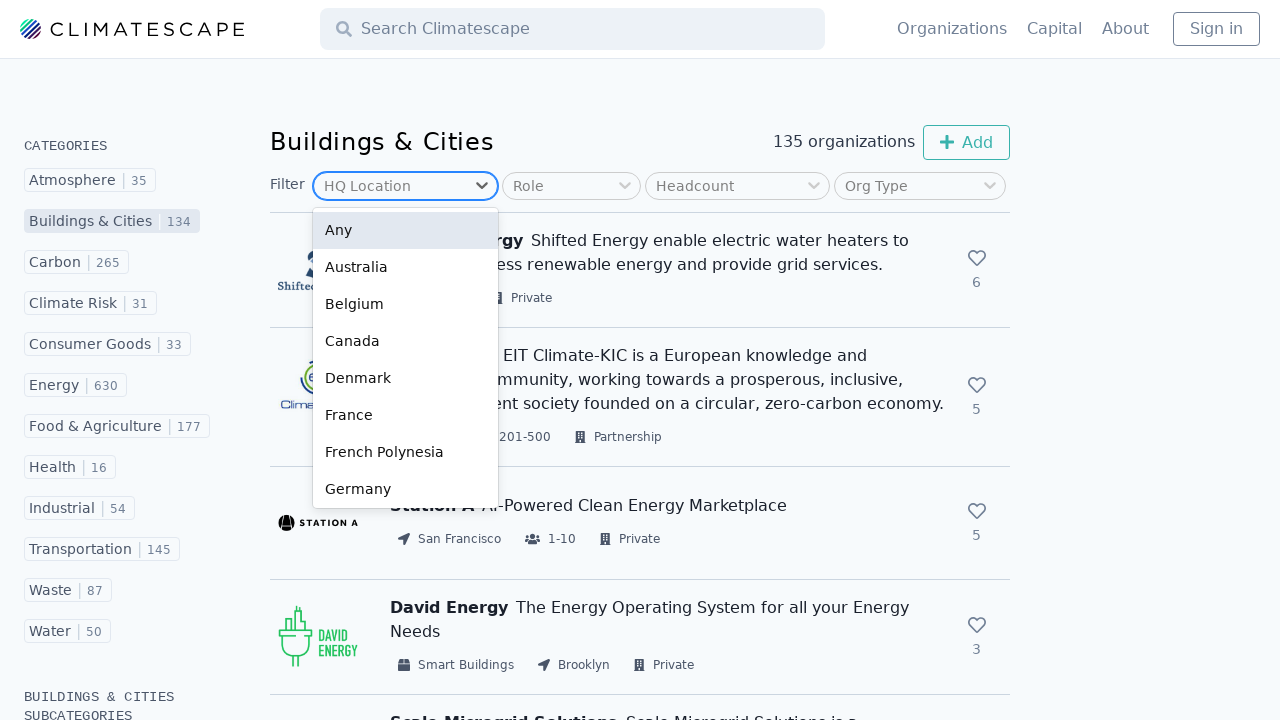

Selected Australia from location options at (406, 268) on text="Australia"
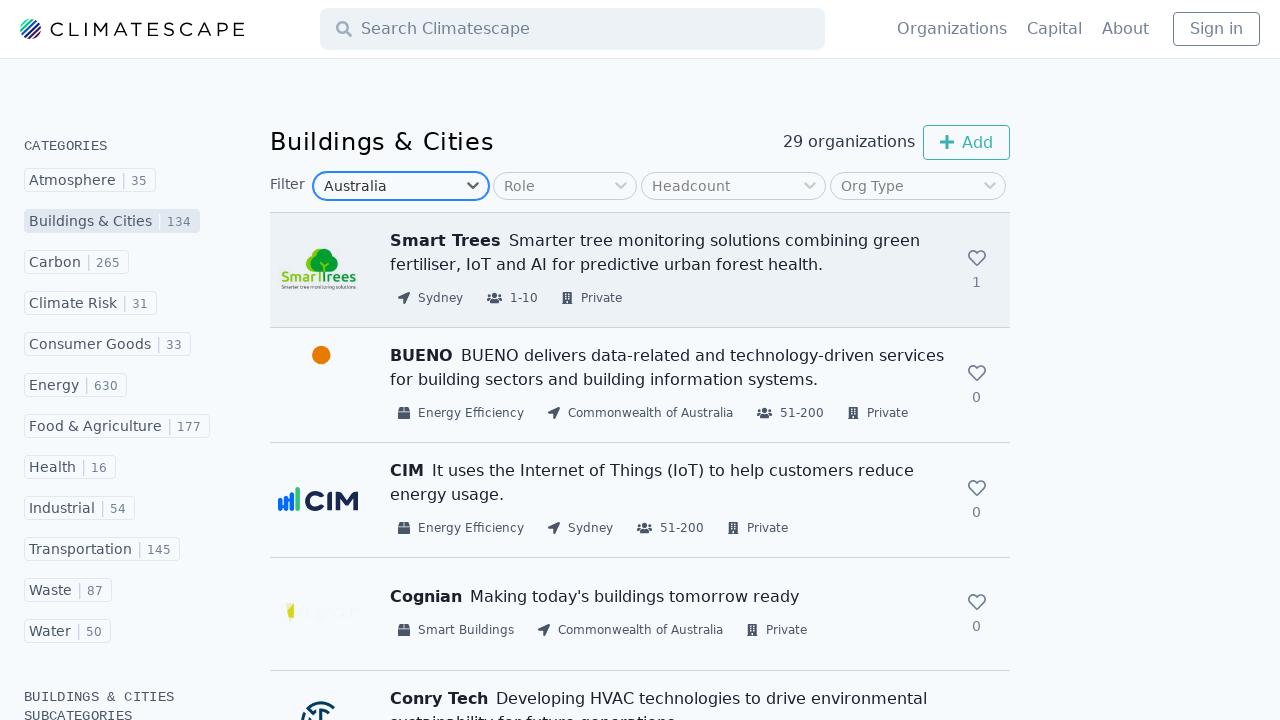

Clicked on organization with IoT description at (668, 483) on text=/.*It uses the Internet of Things.*/
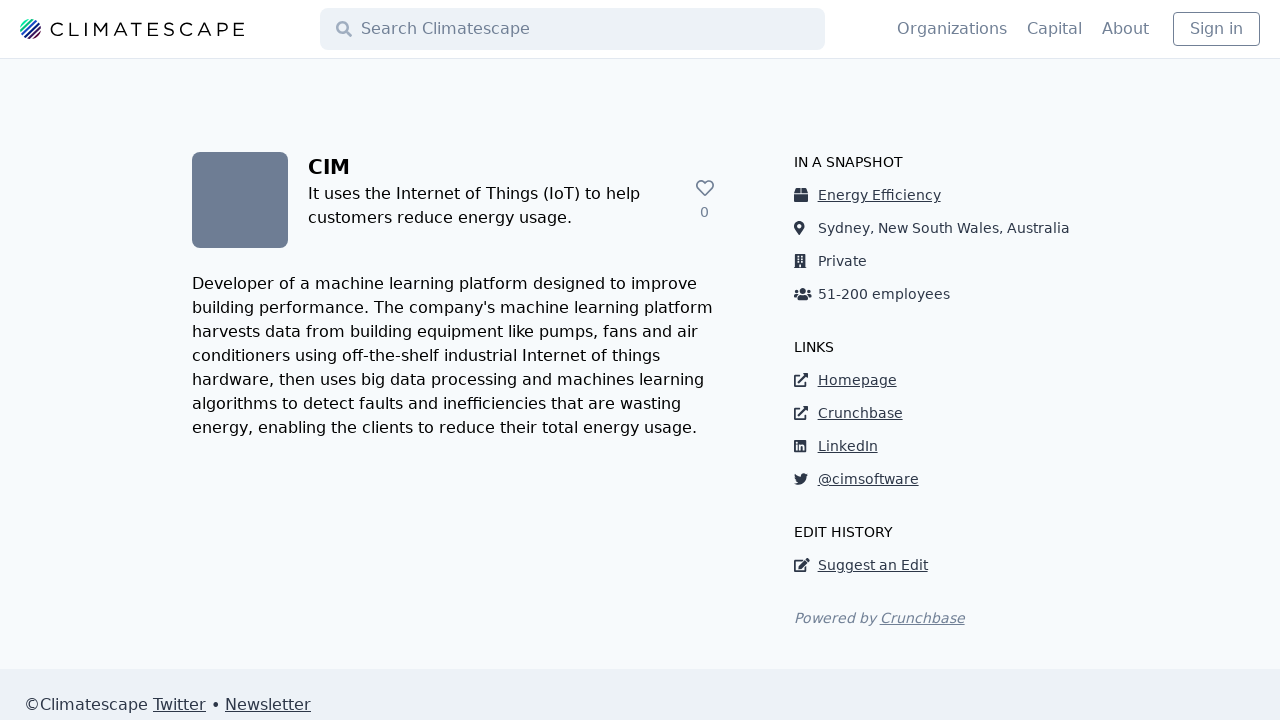

Selected Energy Efficiency filter at (879, 196) on text="Energy Efficiency"
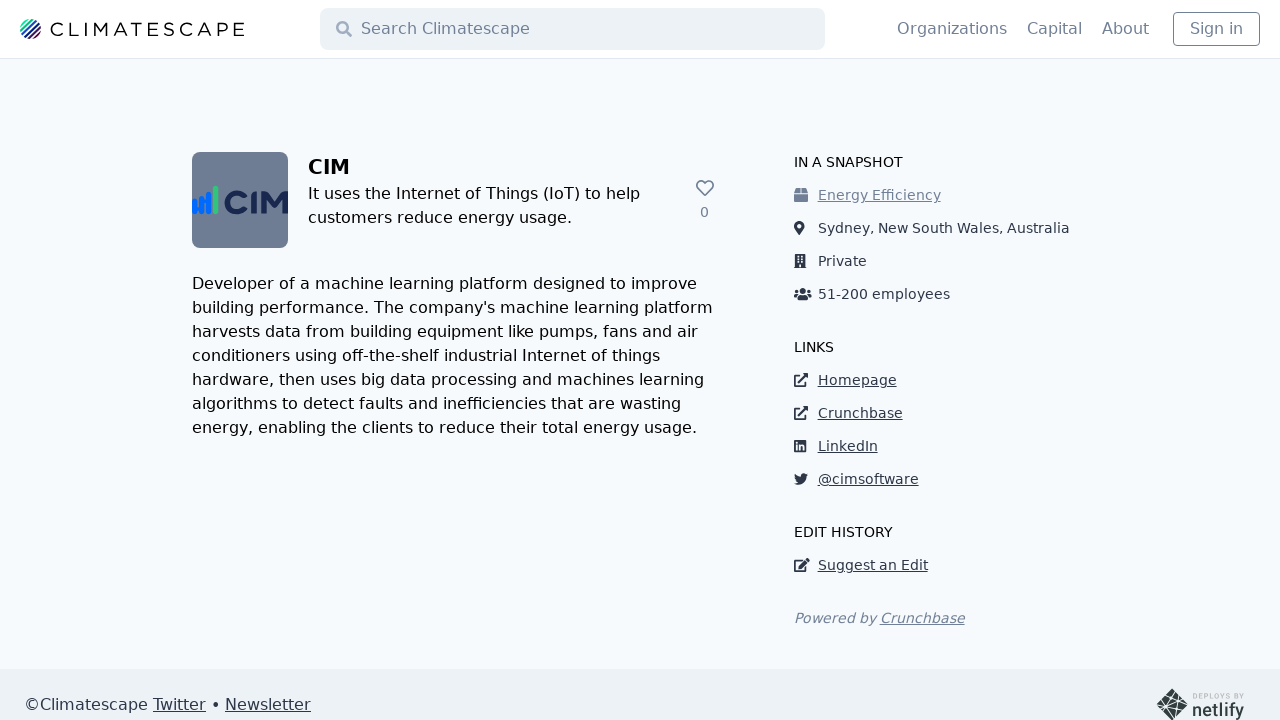

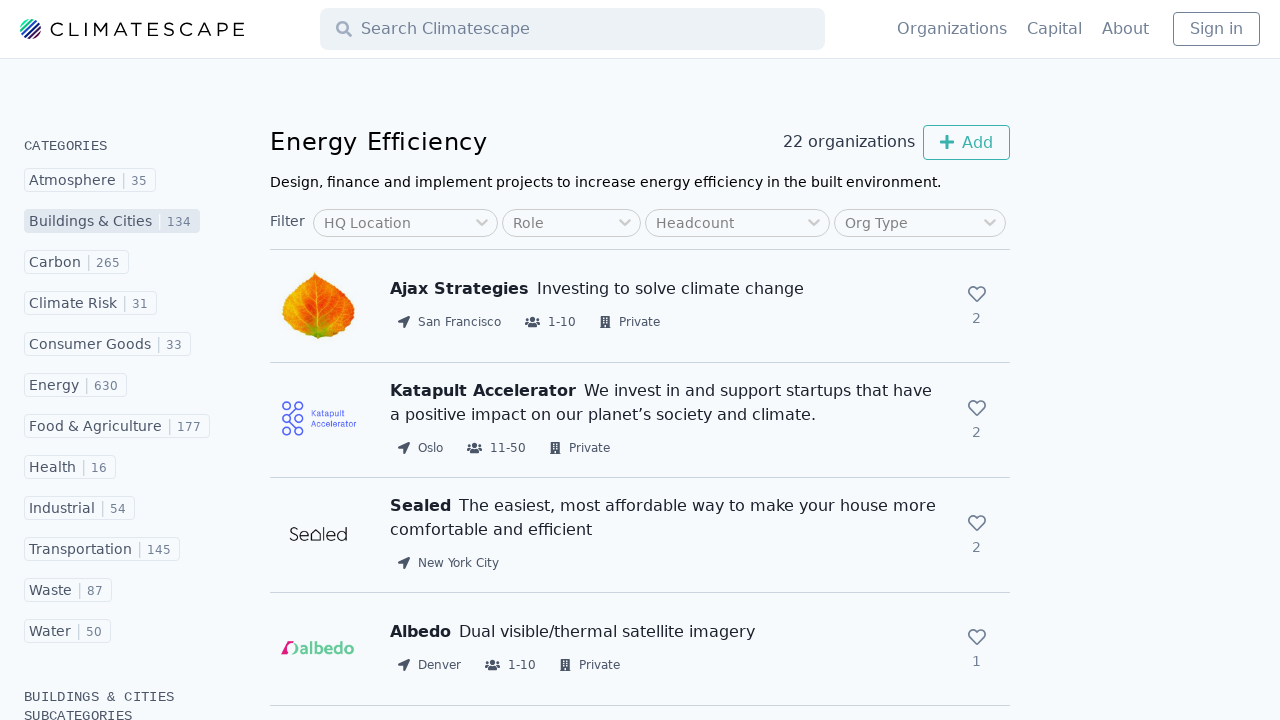